Tests add to basket functionality by navigating to a shop page and clicking add to cart button

Starting URL: https://demo.automationtesting.in/Register.html

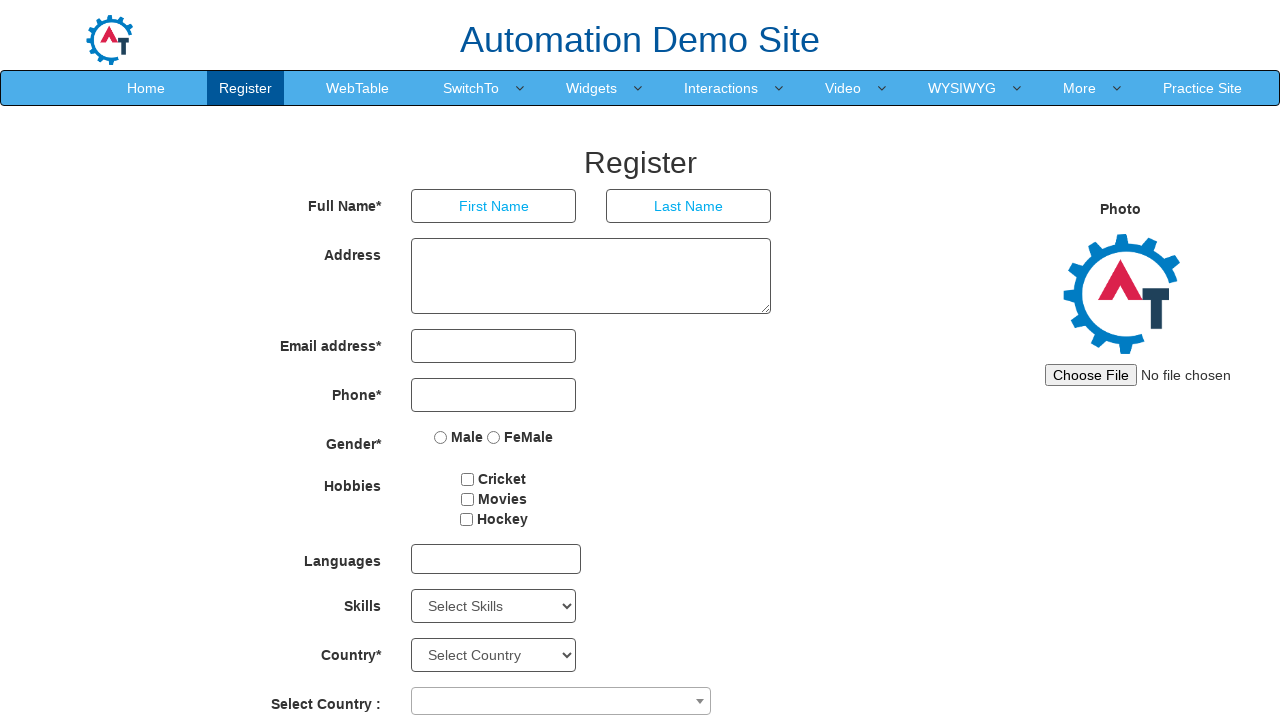

Clicked shop navigation link at (1202, 88) on #header > nav > div > div.navbar-collapse.collapse.navbar-right > ul > li:nth-ch
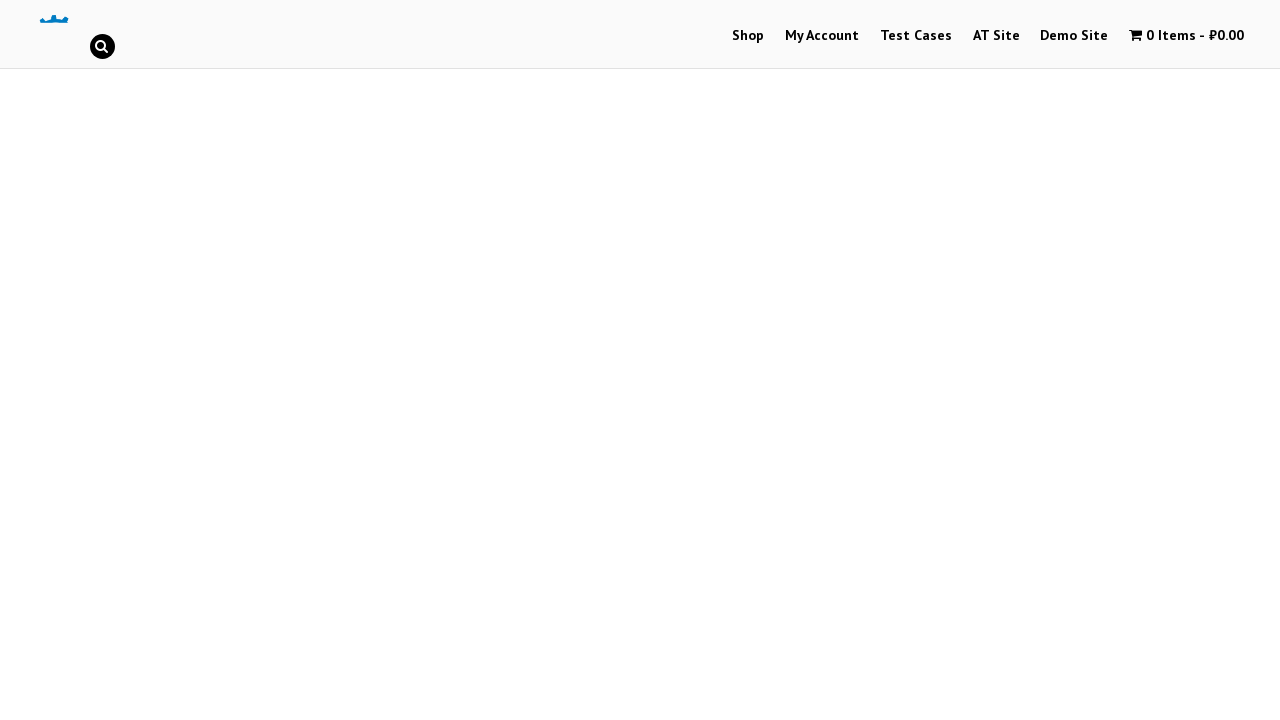

Waited for page to load
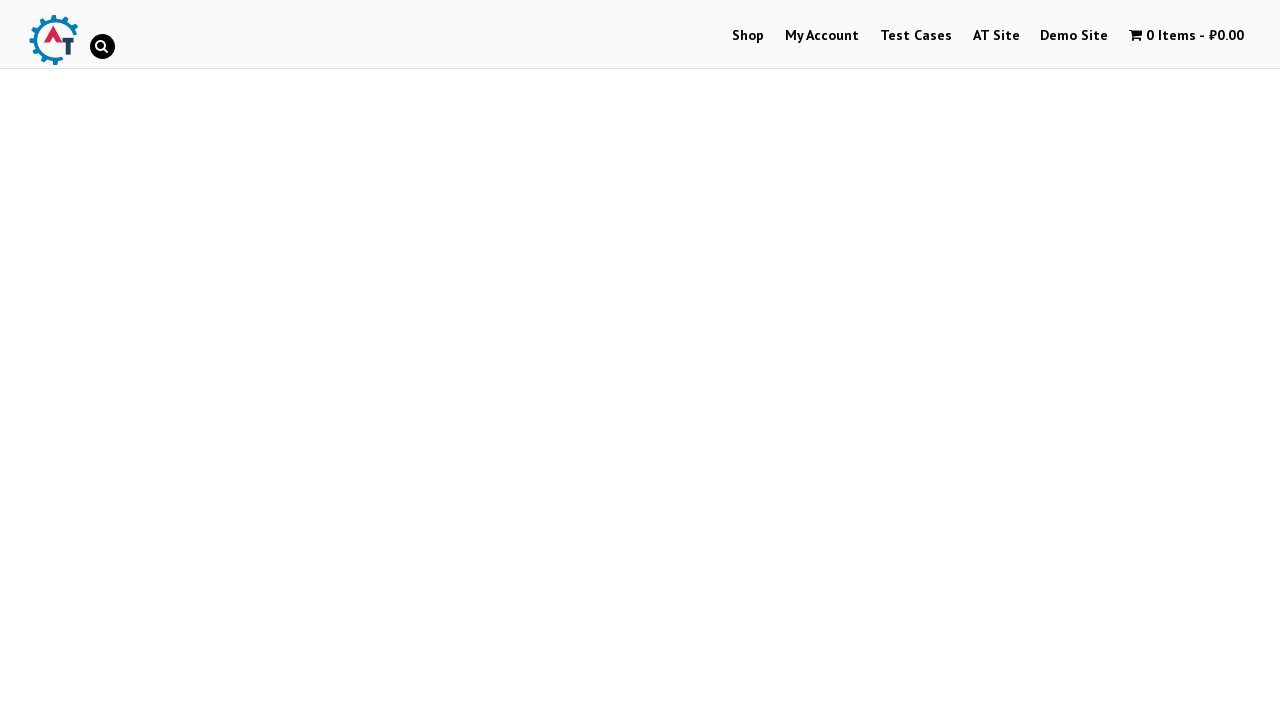

Clicked JavaScript category menu item at (748, 36) on #menu-item-40 > a
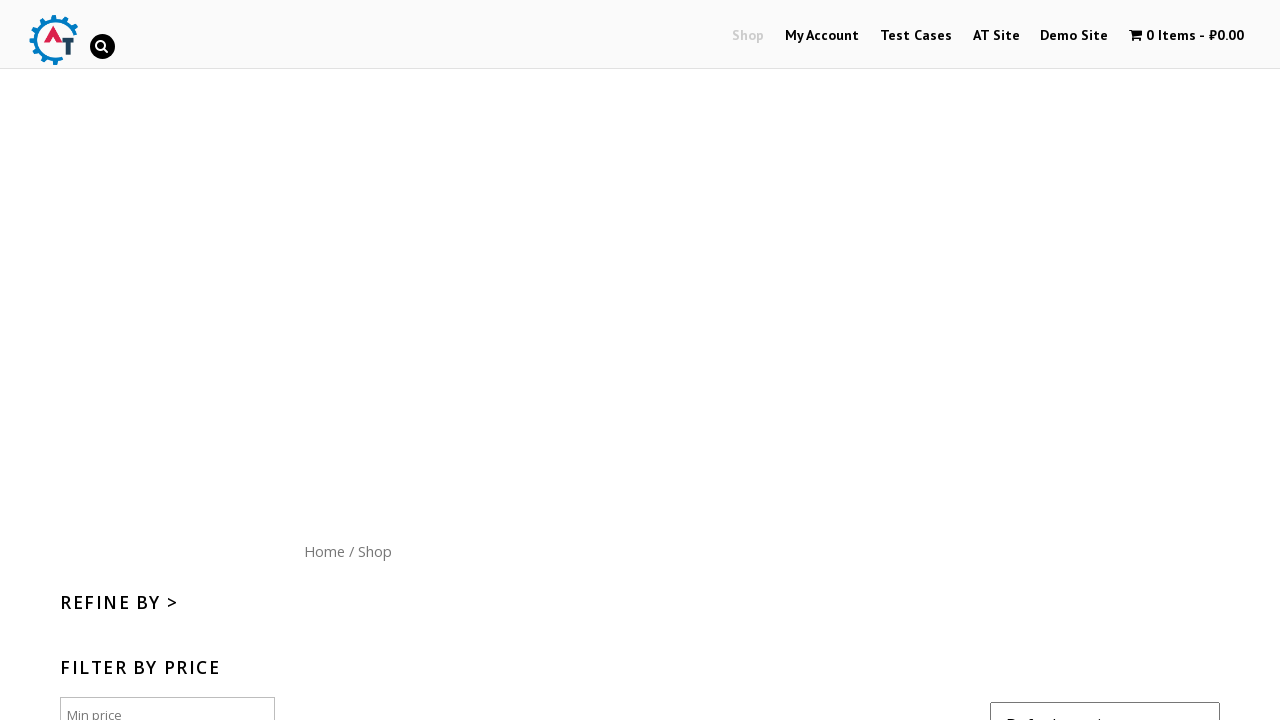

Clicked add to basket button for JavaScript product at (642, 705) on #content > ul > li.post-170.product.type-product.status-publish.product_cat-java
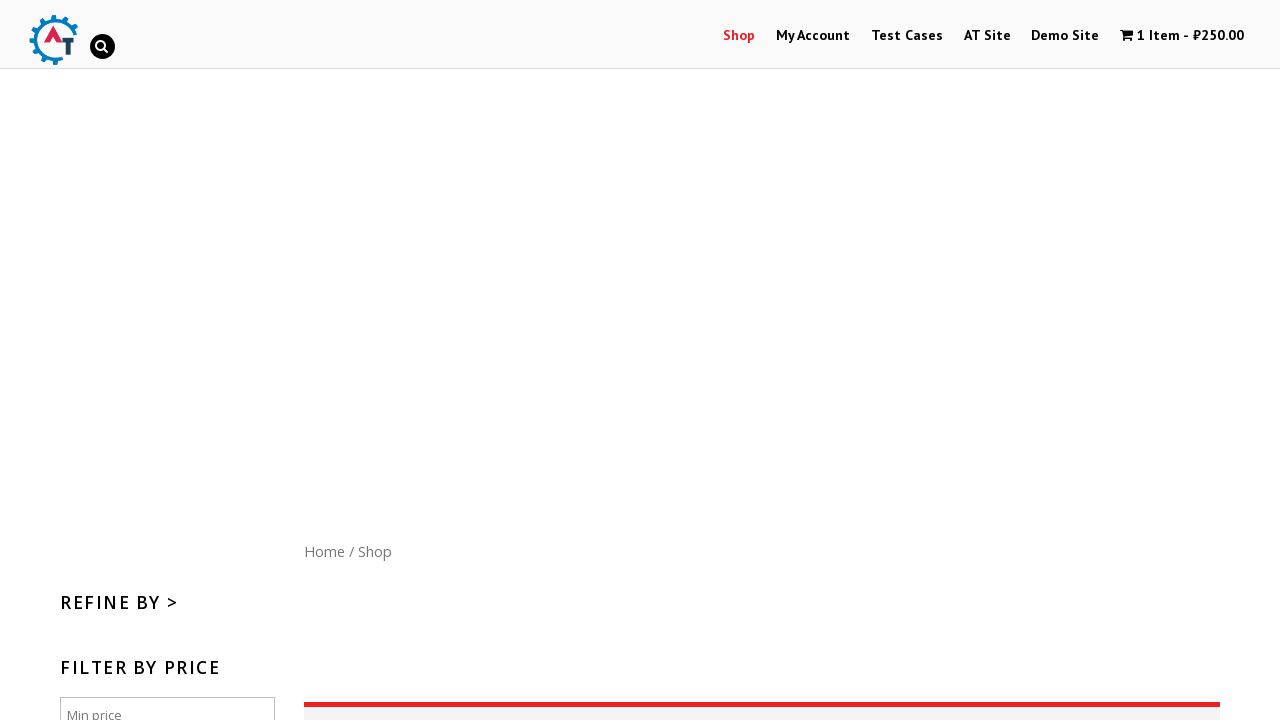

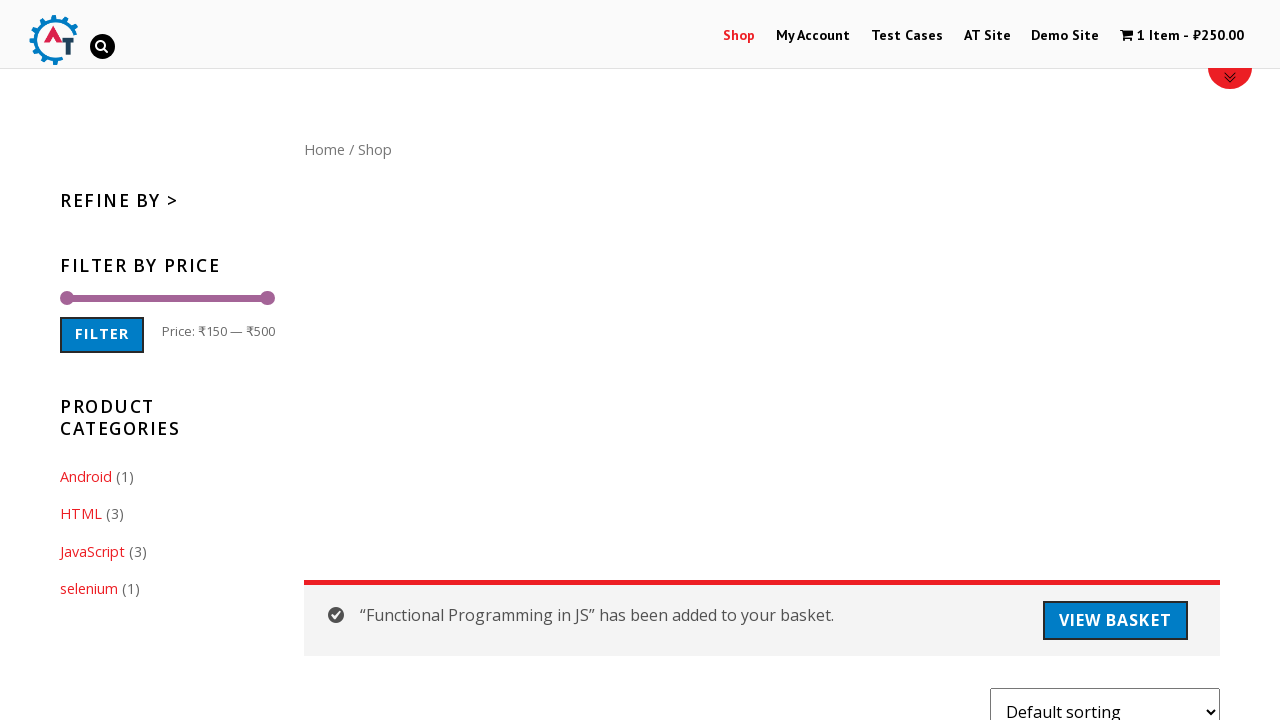